Tests JavaScript confirm dialog by clicking the confirm button, dismissing it, and verifying the result text

Starting URL: https://the-internet.herokuapp.com/javascript_alerts

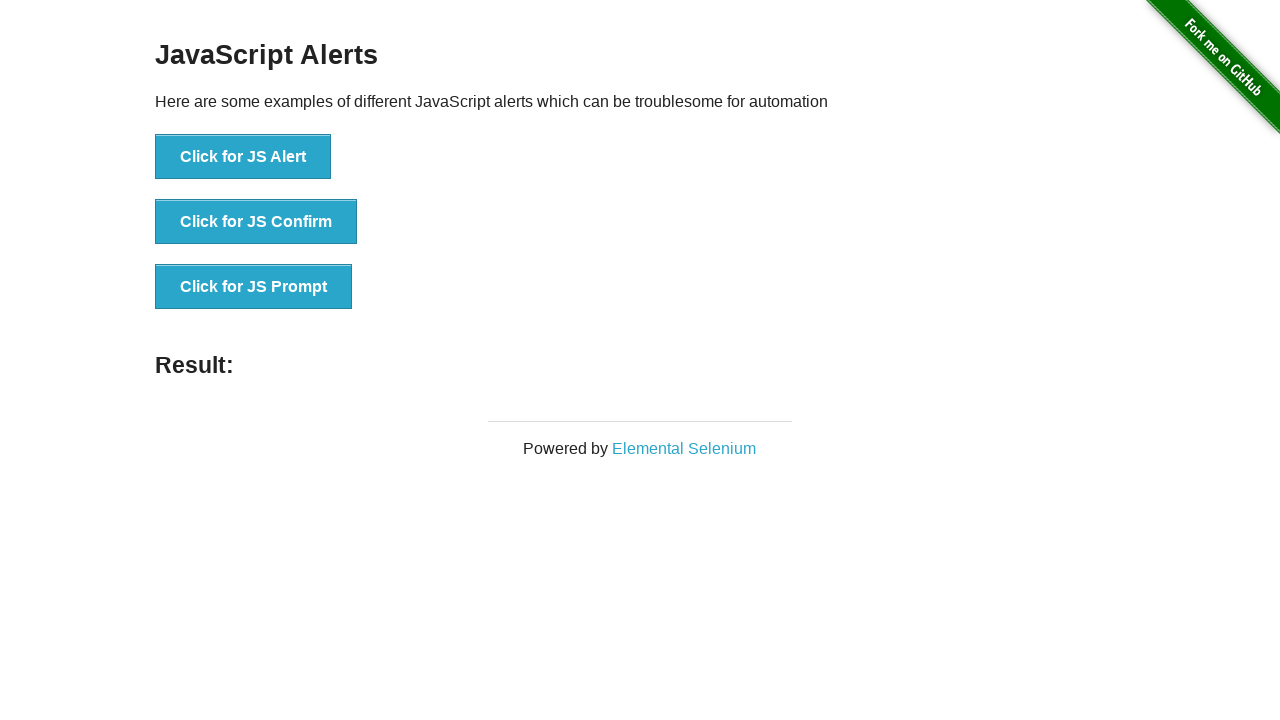

Clicked the JS Confirm button at (256, 222) on text='Click for JS Confirm'
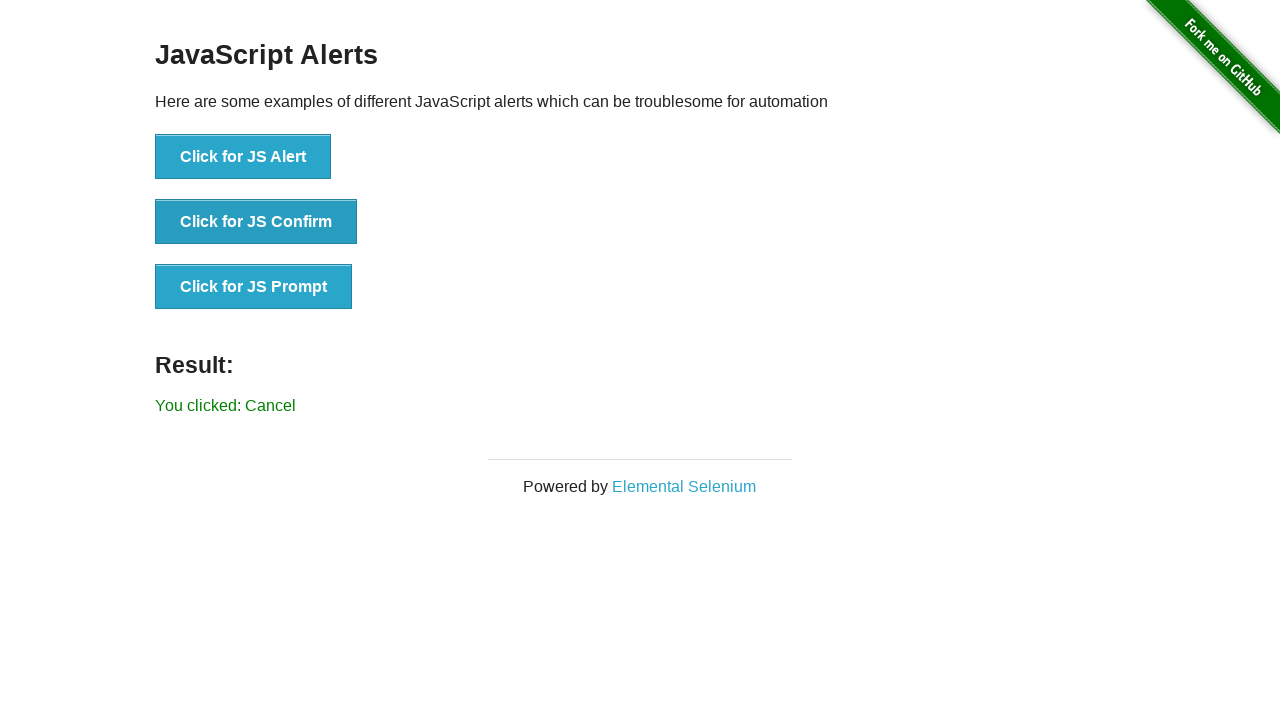

Set up dialog handler to dismiss confirm dialog
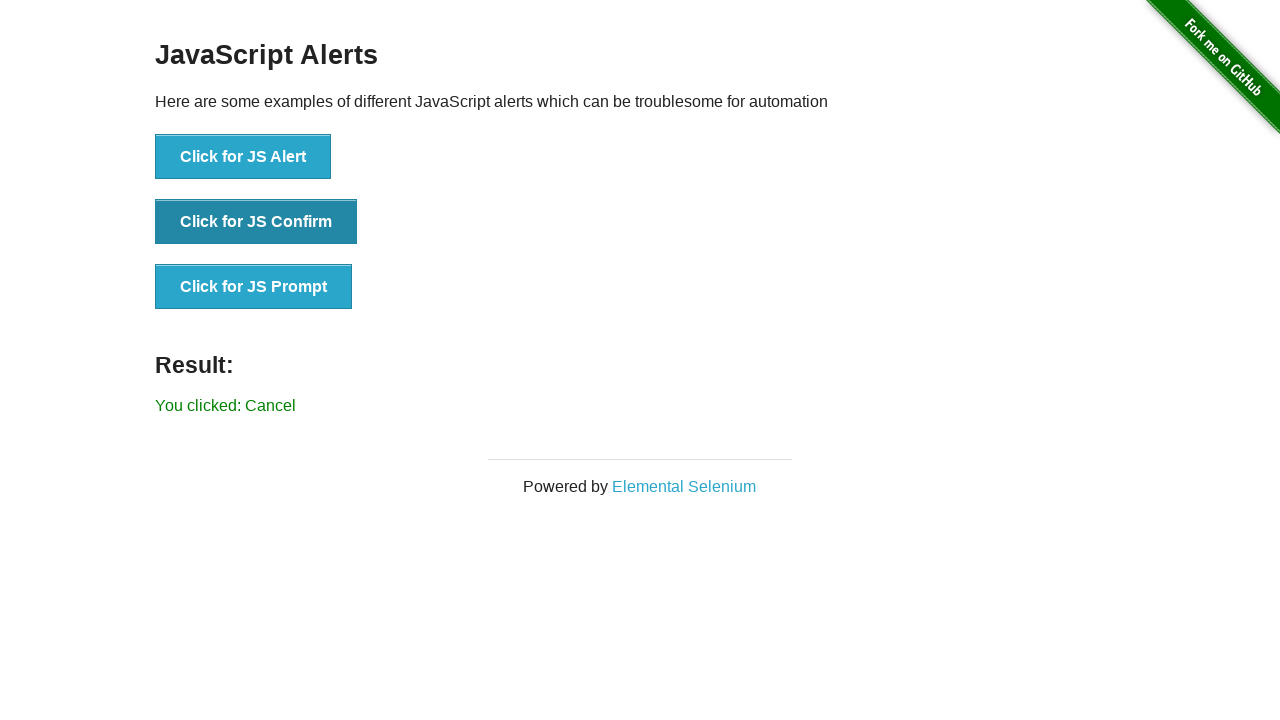

Clicked the JS Confirm button again to trigger dialog at (256, 222) on text='Click for JS Confirm'
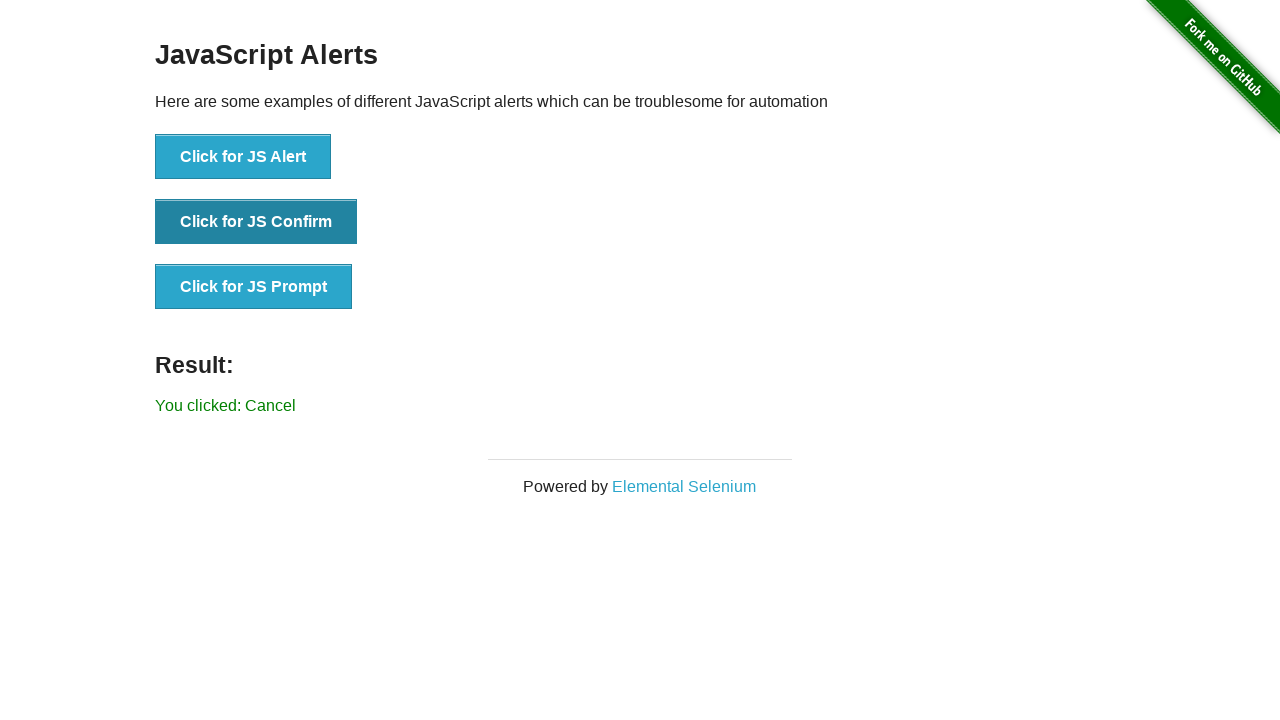

Verified result text contains 'You clicked: Cancel'
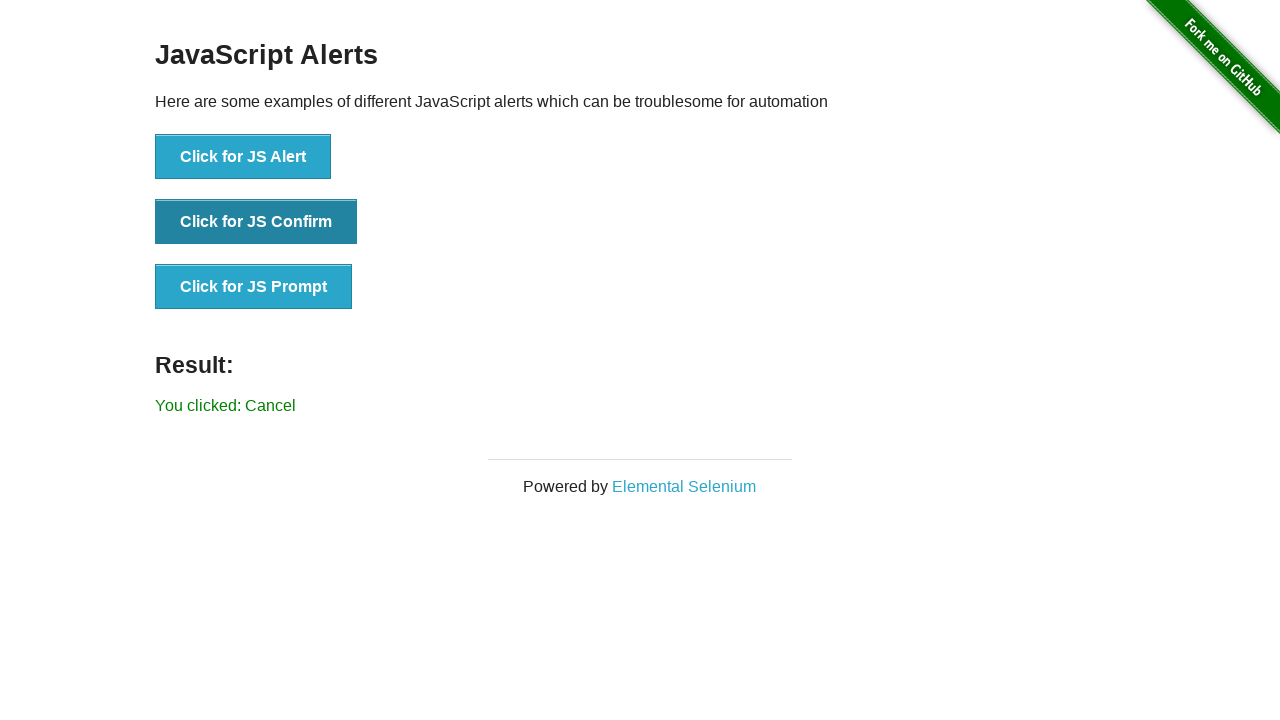

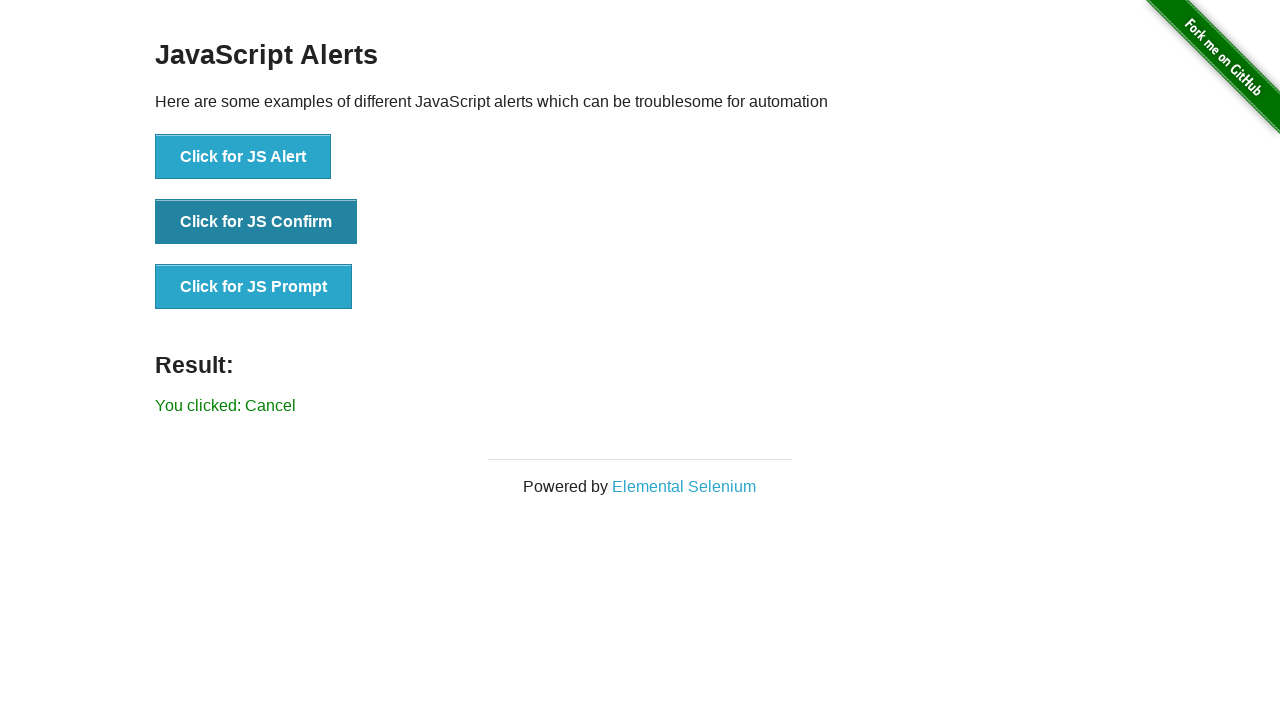